Tests the add/remove elements functionality by clicking the "Add Element" button twice to create two delete buttons, then clicking the "Delete" button twice to remove them.

Starting URL: http://the-internet.herokuapp.com/add_remove_elements/

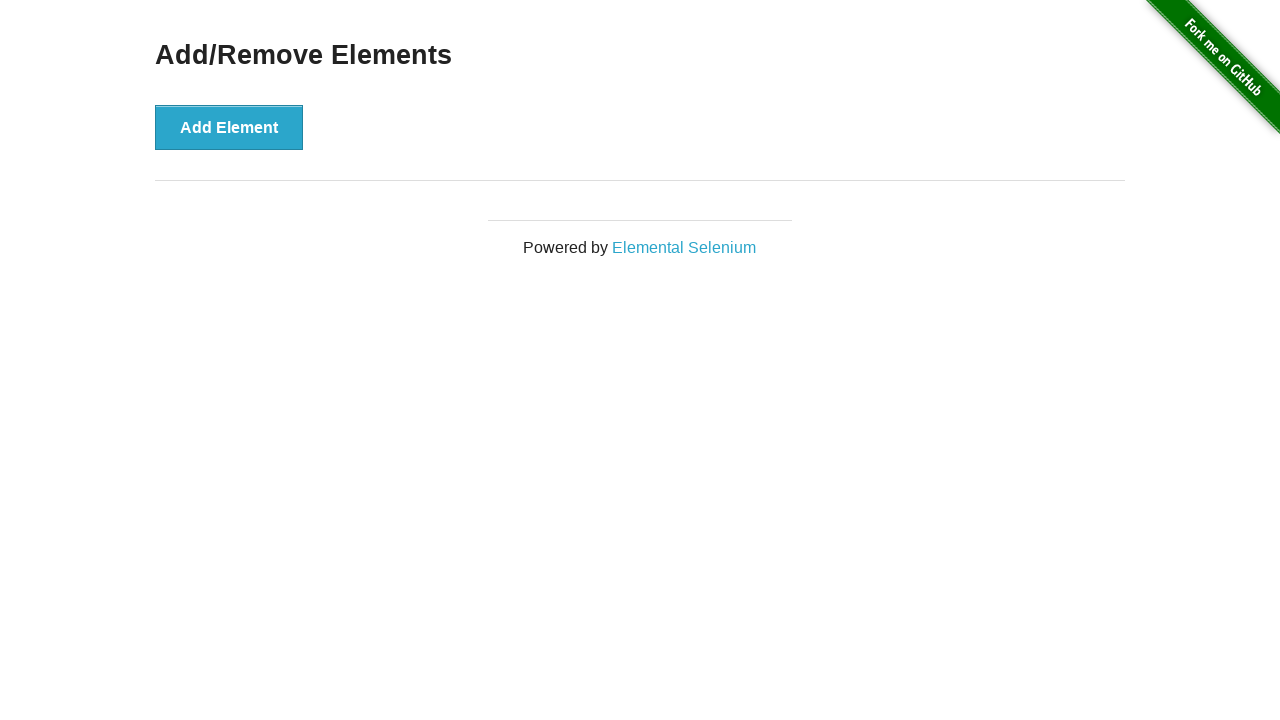

Clicked 'Add Element' button first time at (229, 127) on xpath=//button[text()='Add Element']
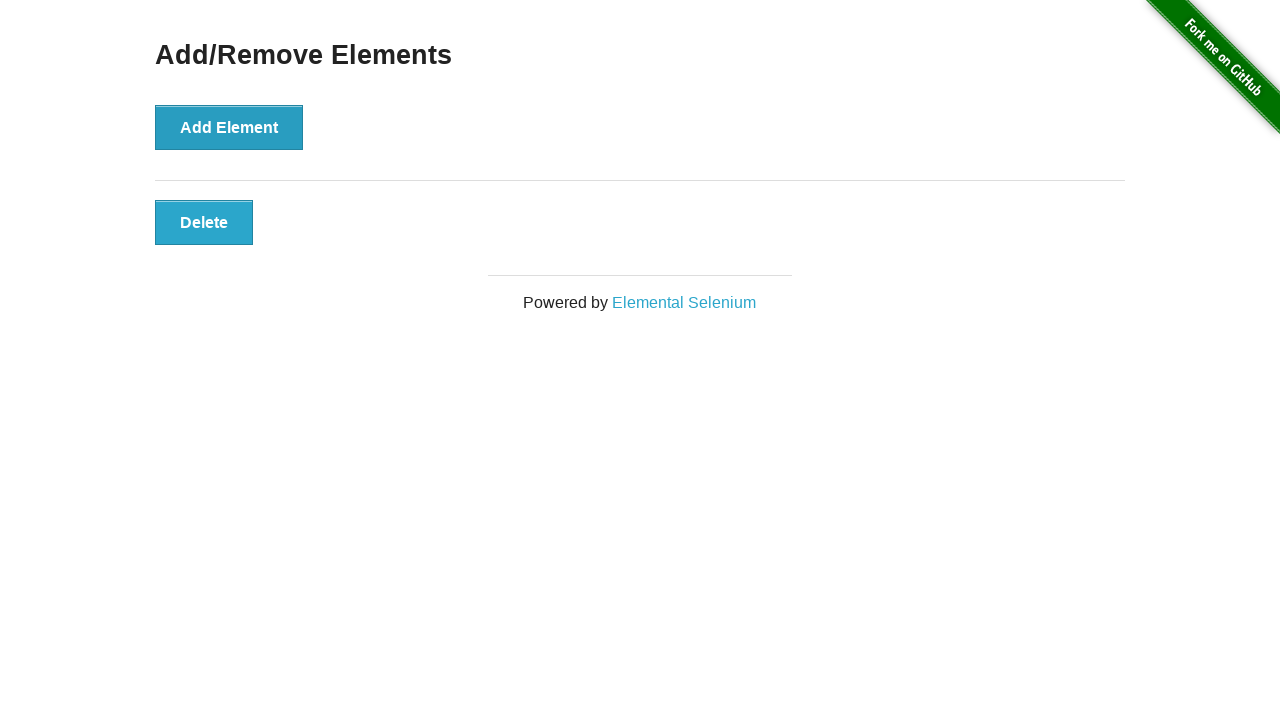

Clicked 'Add Element' button second time at (229, 127) on xpath=//button[text()='Add Element']
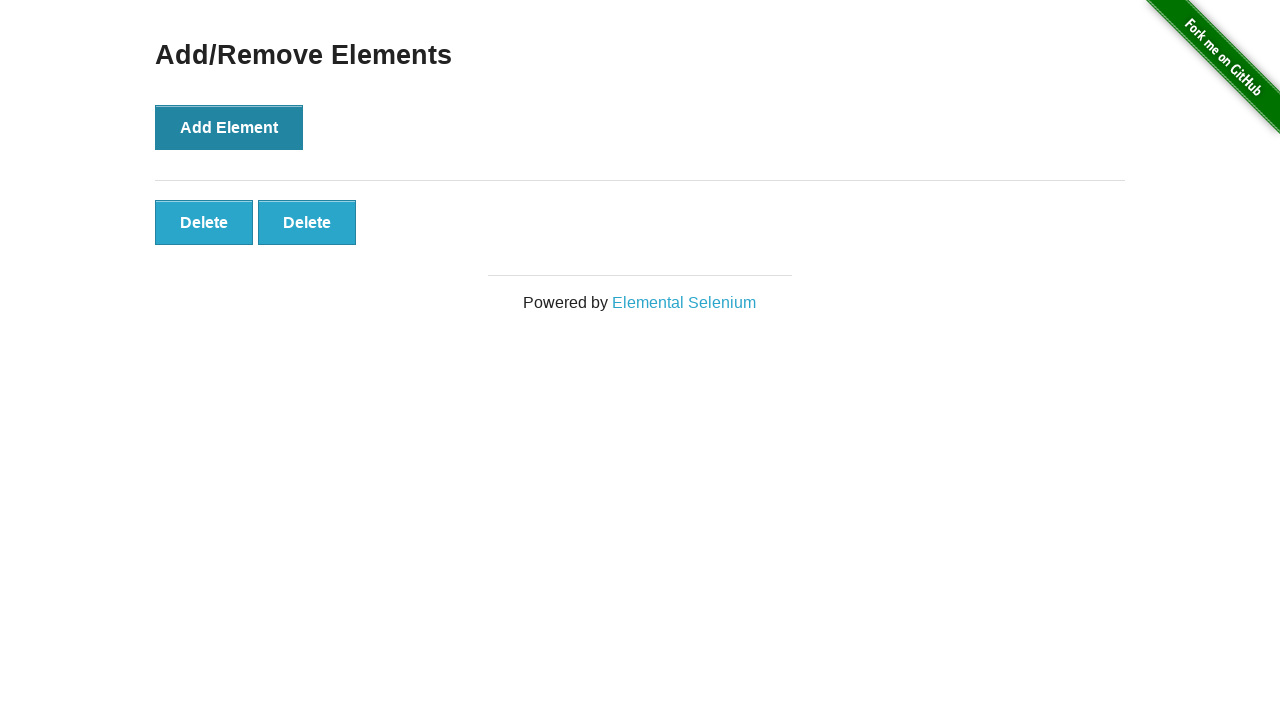

Clicked first 'Delete' button at (204, 222) on xpath=//button[text()='Delete']
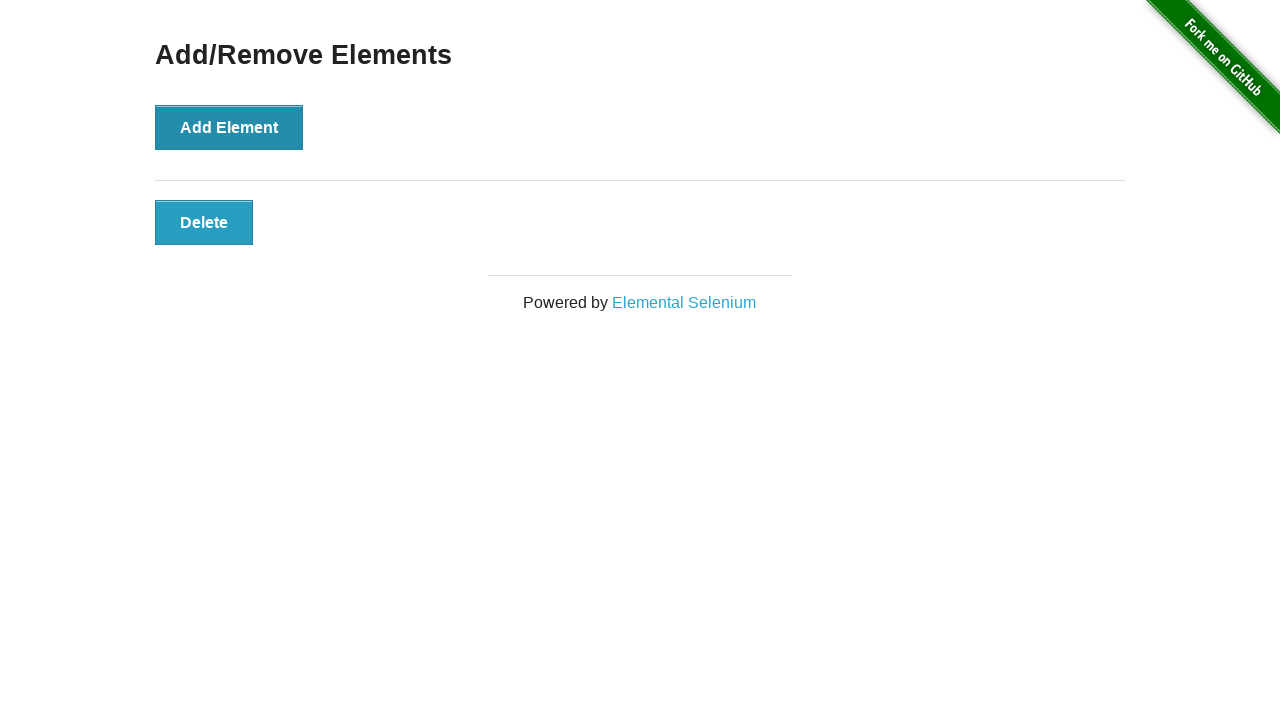

Clicked remaining 'Delete' button at (204, 222) on xpath=//button[text()='Delete']
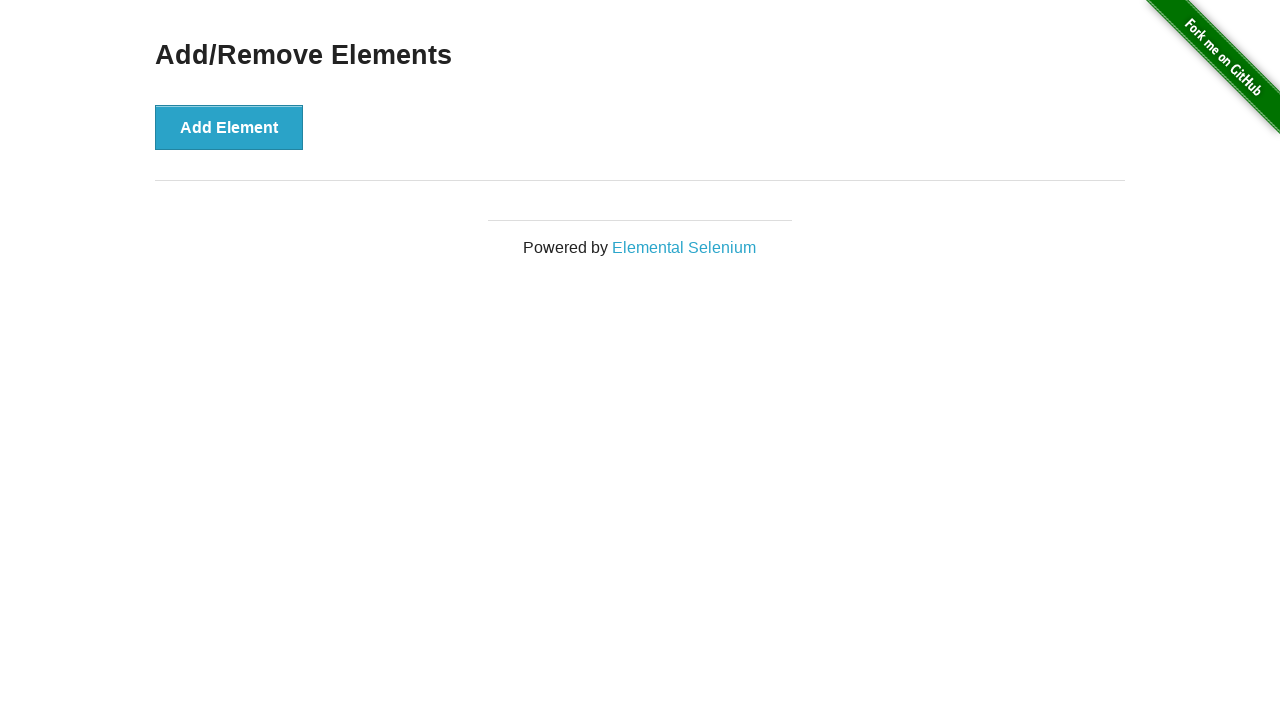

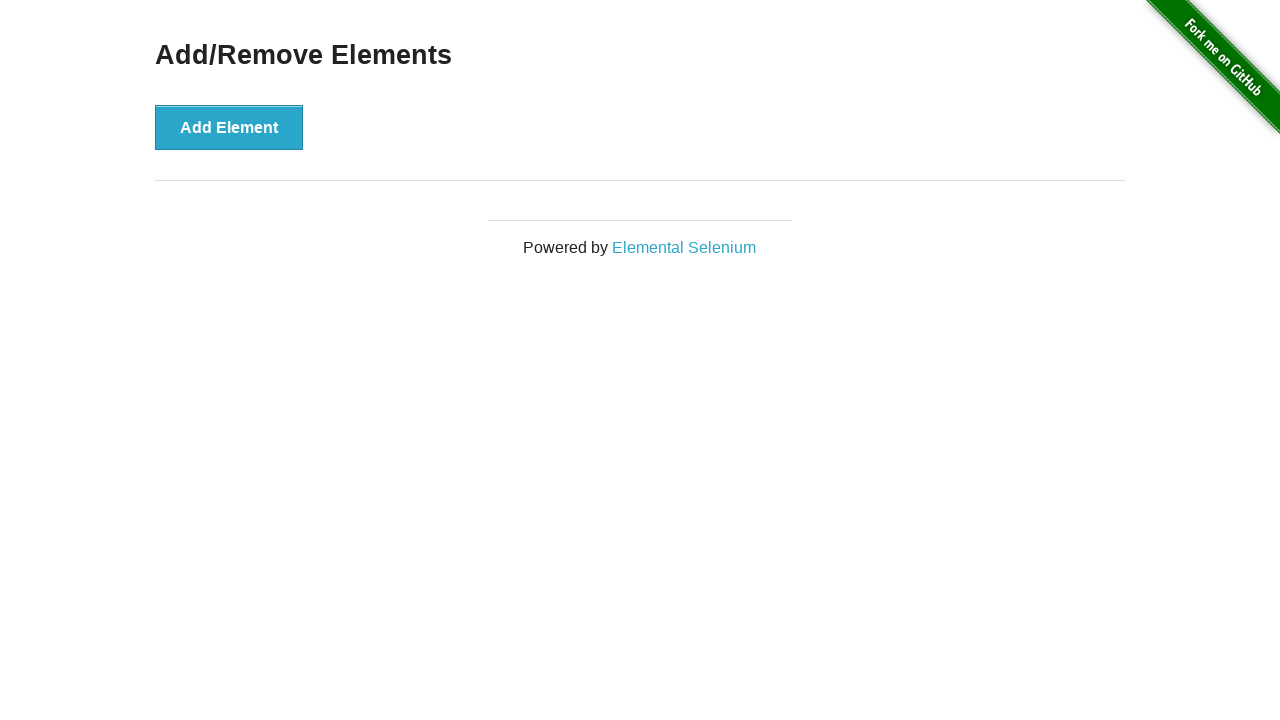